Verifies that the search box is visible and exists on DuckDuckGo's main page

Starting URL: https://duckduckgo.com

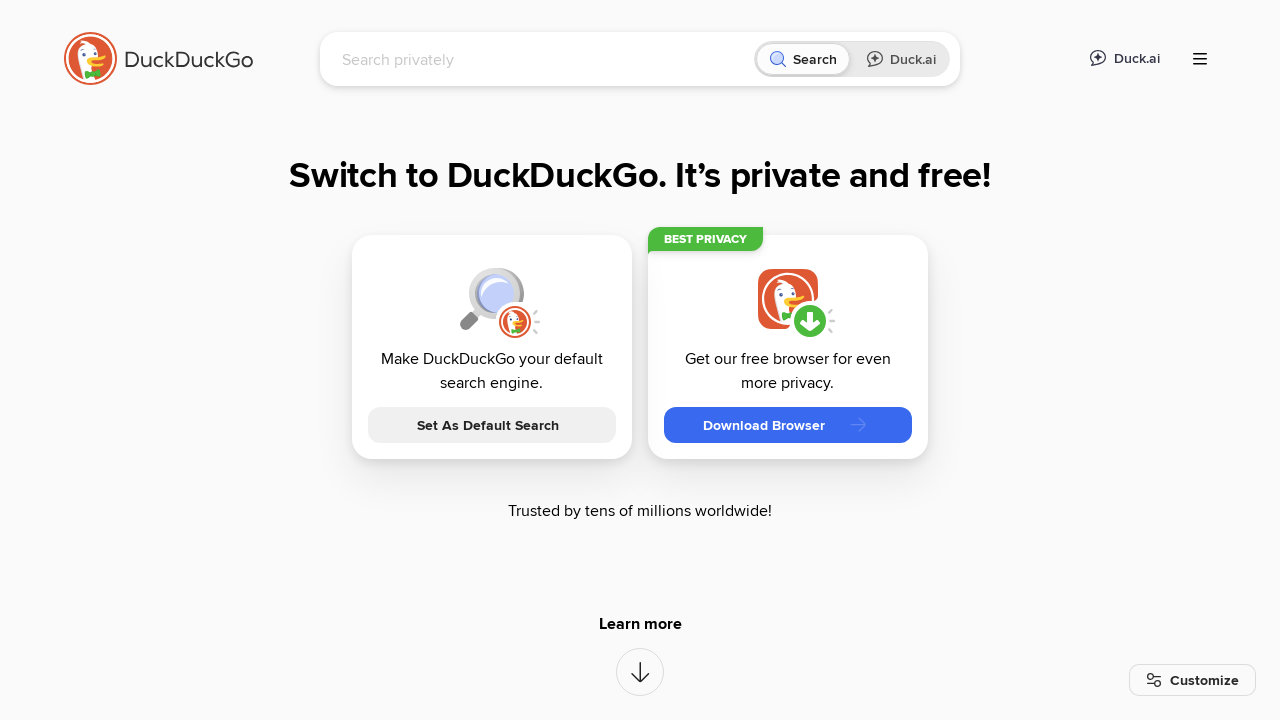

Navigated to DuckDuckGo main page
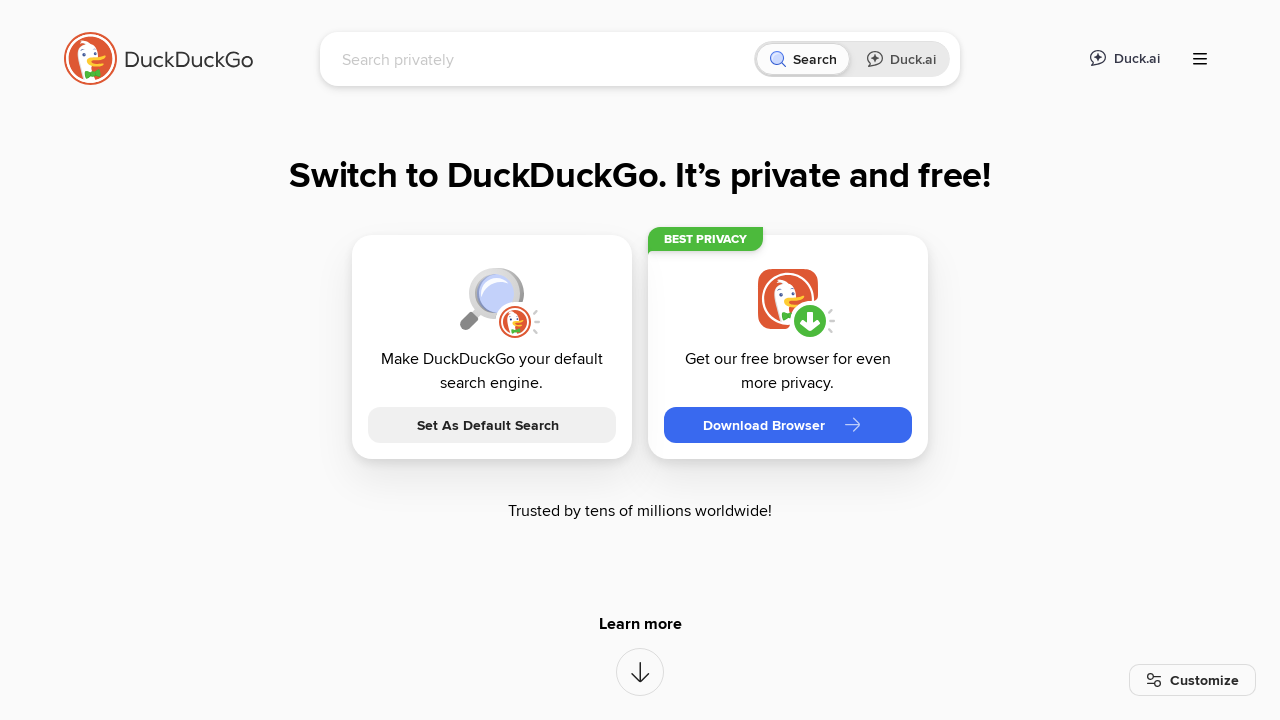

Search box is visible on DuckDuckGo main page
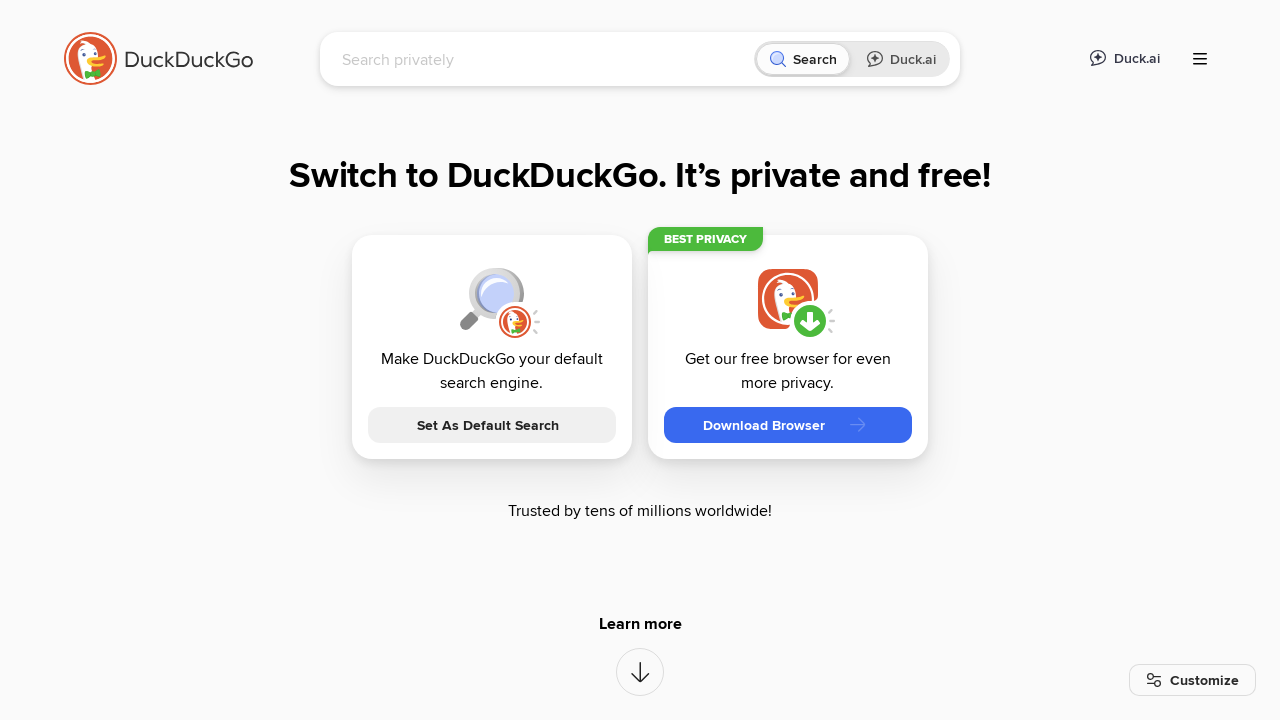

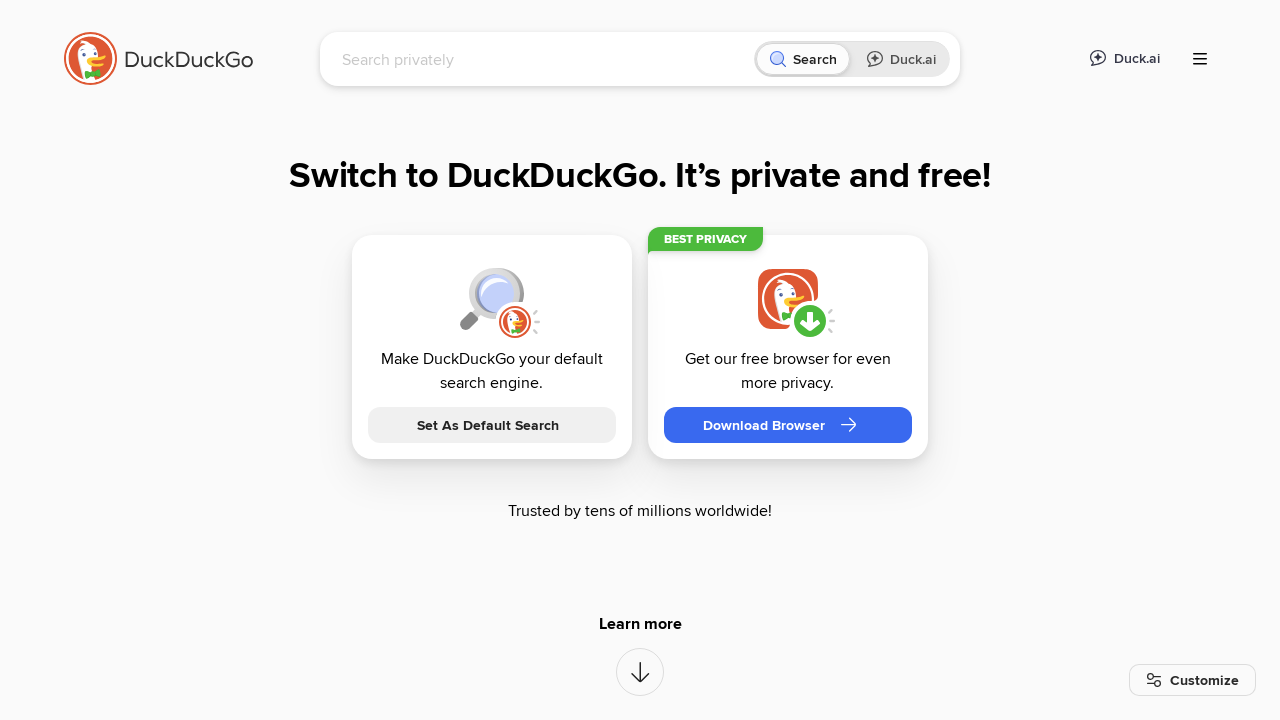